Waits for price to reach a specific value, then clicks book button, calculates a mathematical expression based on a displayed value, and submits the answer

Starting URL: http://suninjuly.github.io/explicit_wait2.html

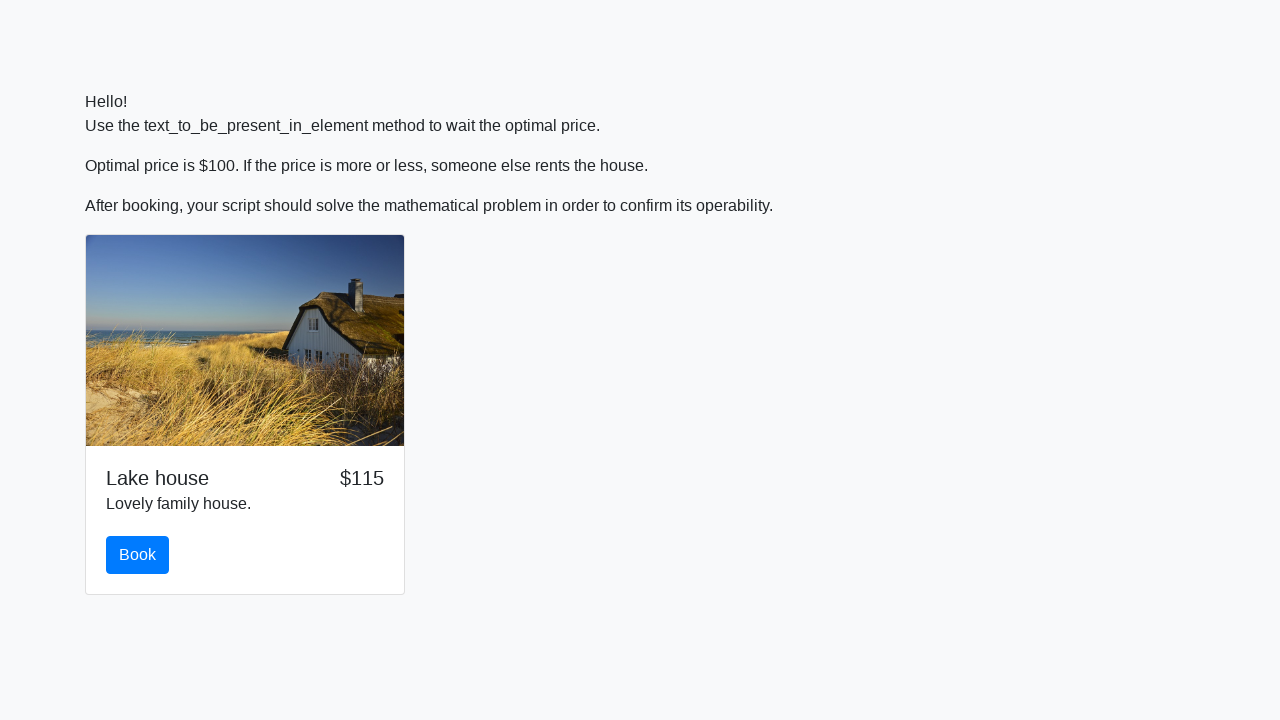

Waited for price to reach $100
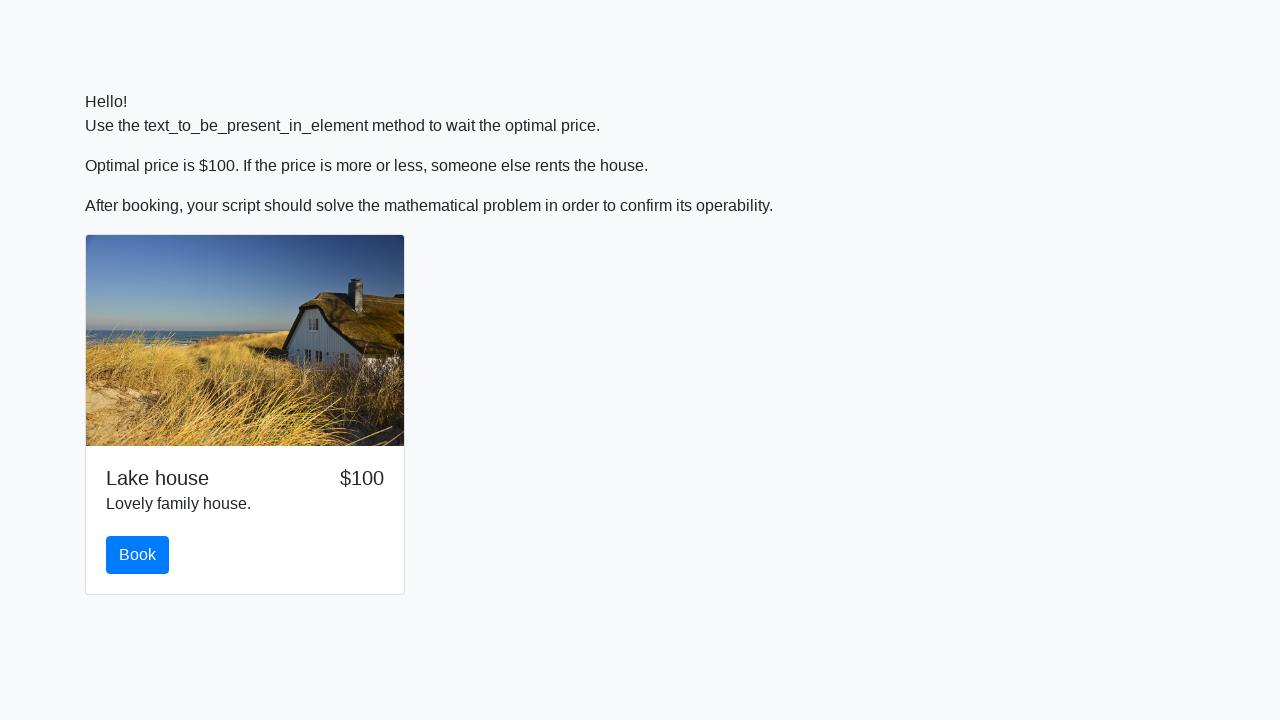

Clicked the book button at (138, 555) on #book
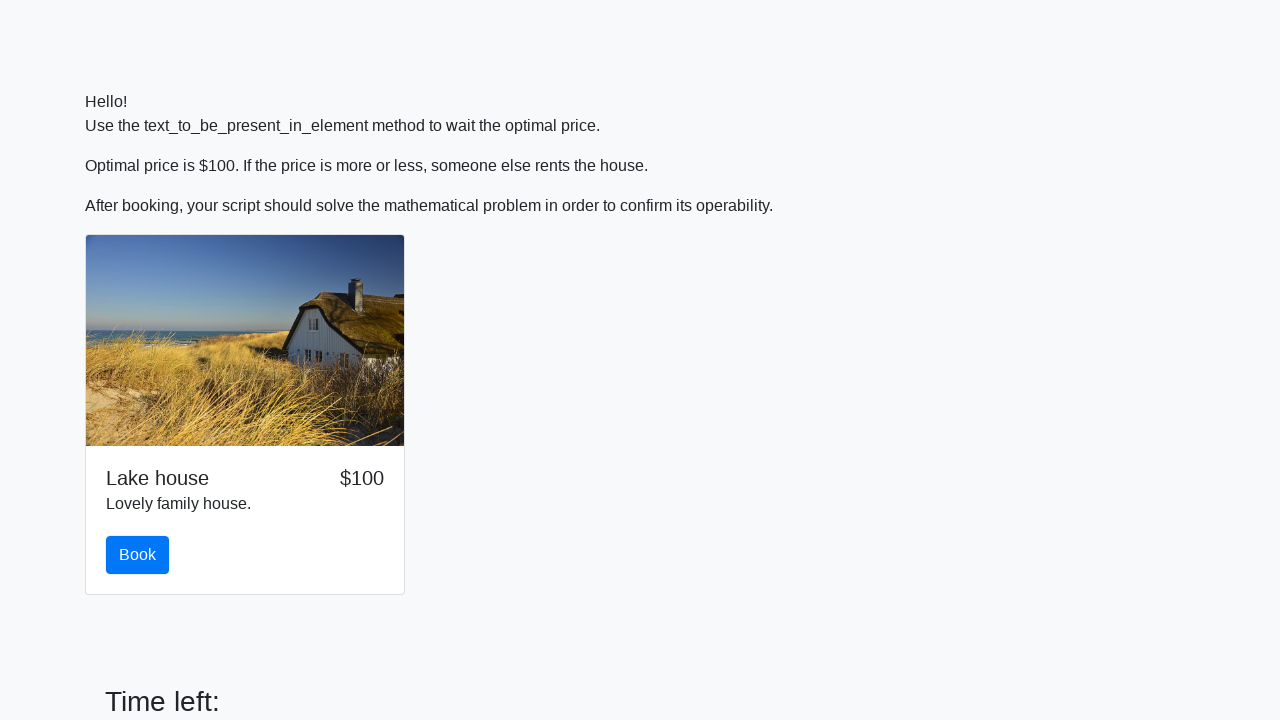

Retrieved input value for calculation: 622
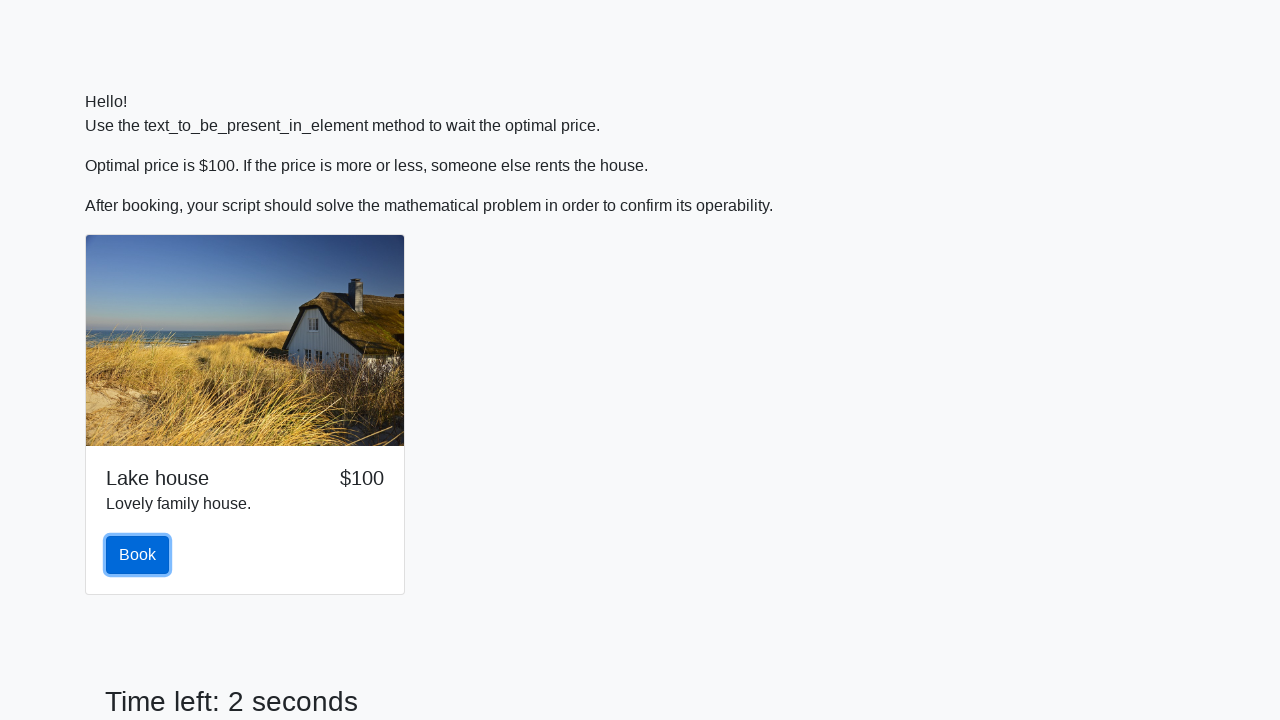

Calculated mathematical expression result: -0.8578882926690684
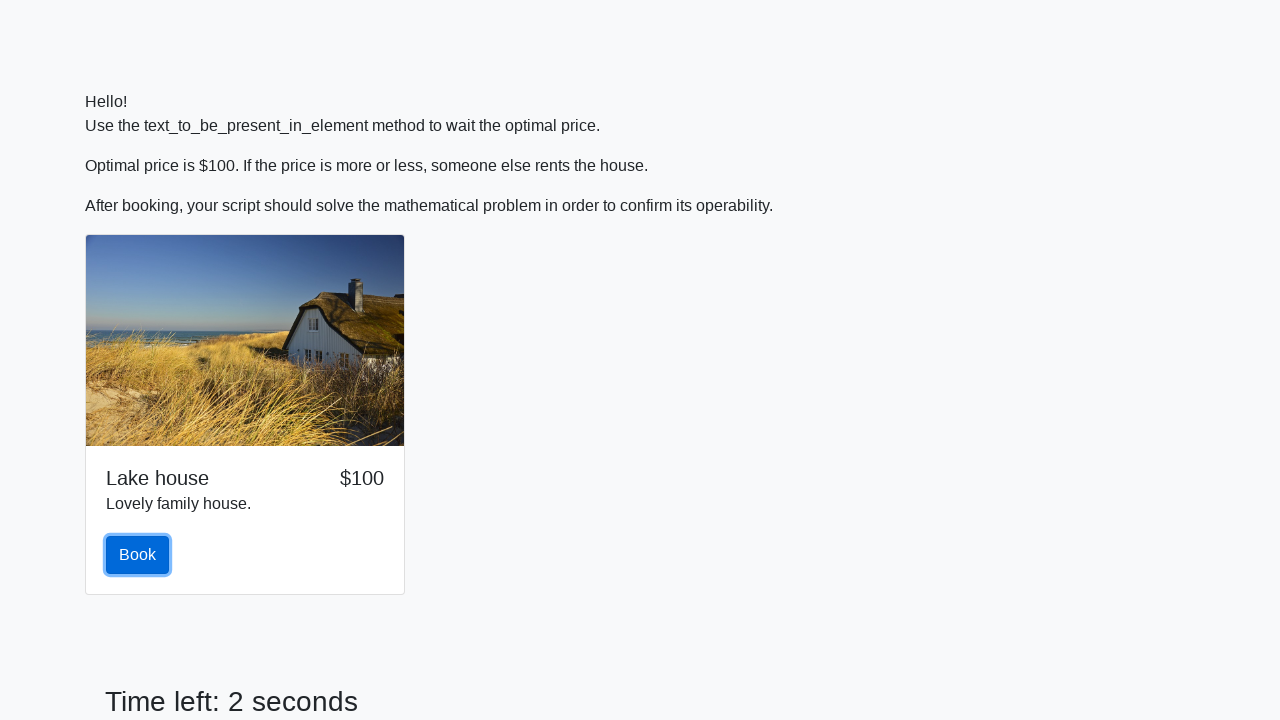

Filled answer field with calculated value: -0.8578882926690684 on #answer
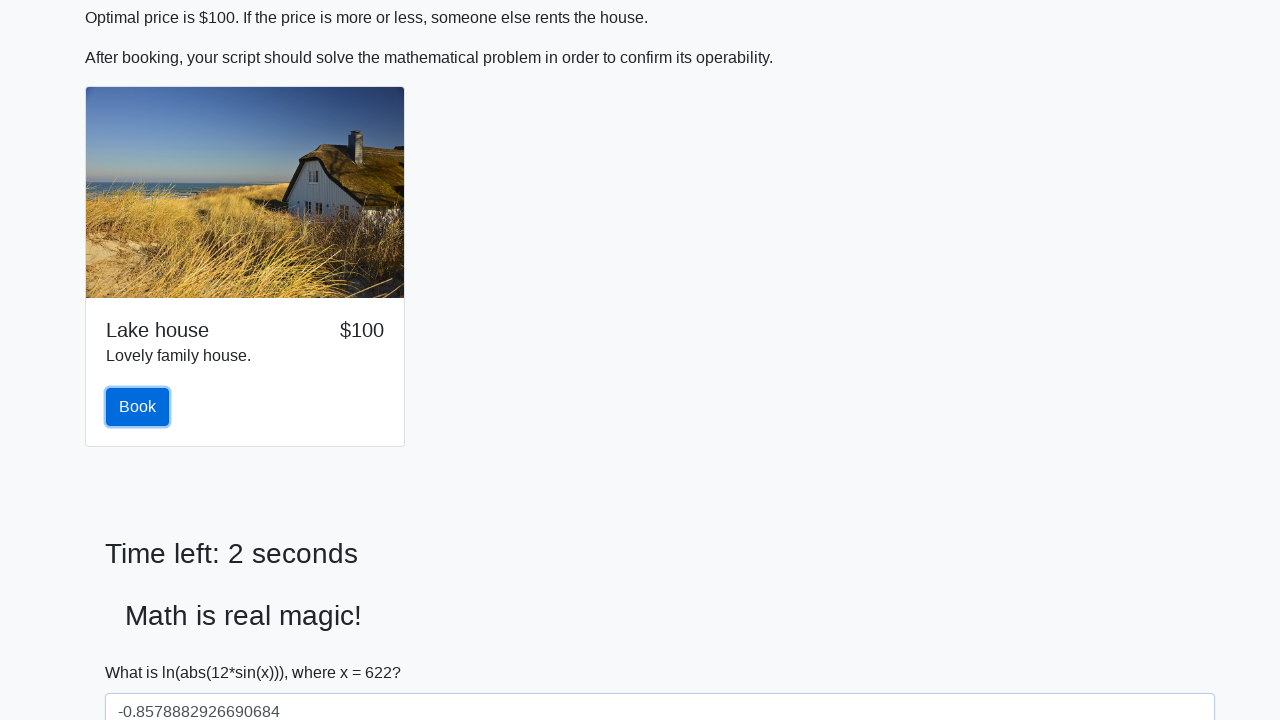

Submitted the solution at (143, 651) on #solve
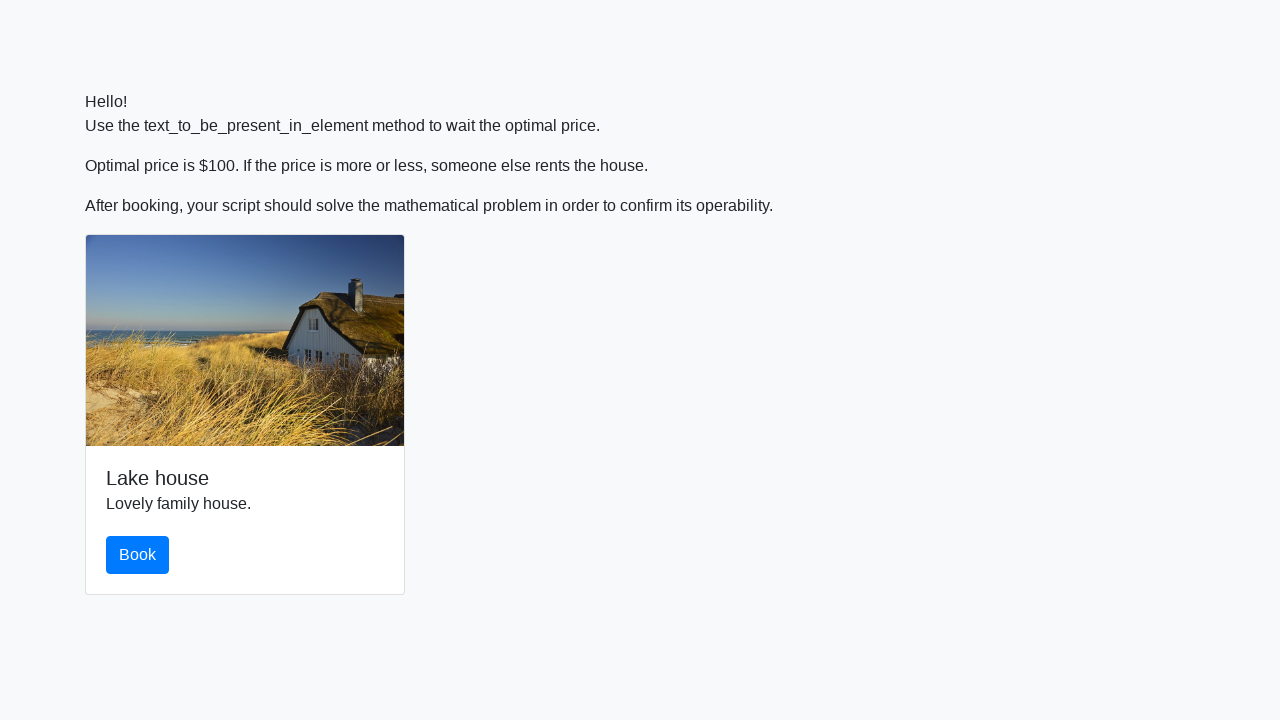

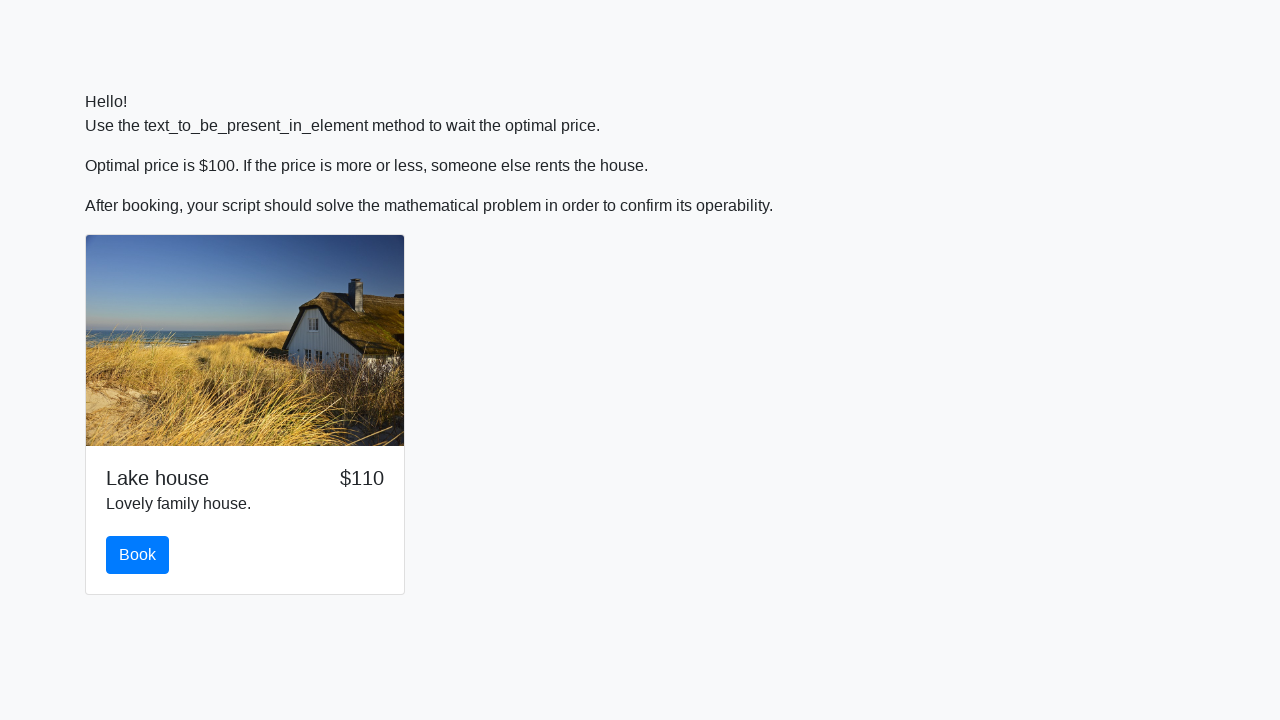